Tests clearing the complete state of all items by checking and unchecking toggle all

Starting URL: https://demo.playwright.dev/todomvc

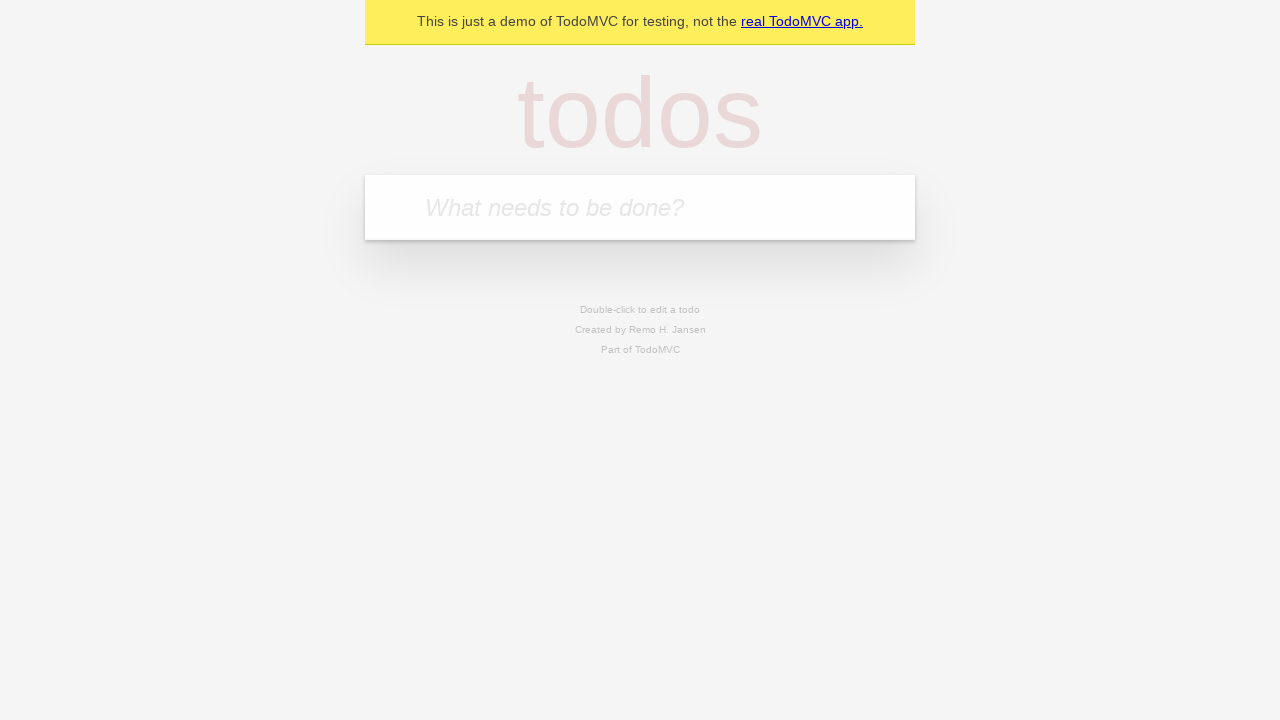

Filled input field with first todo 'buy some cheese' on internal:attr=[placeholder="What needs to be done?"i]
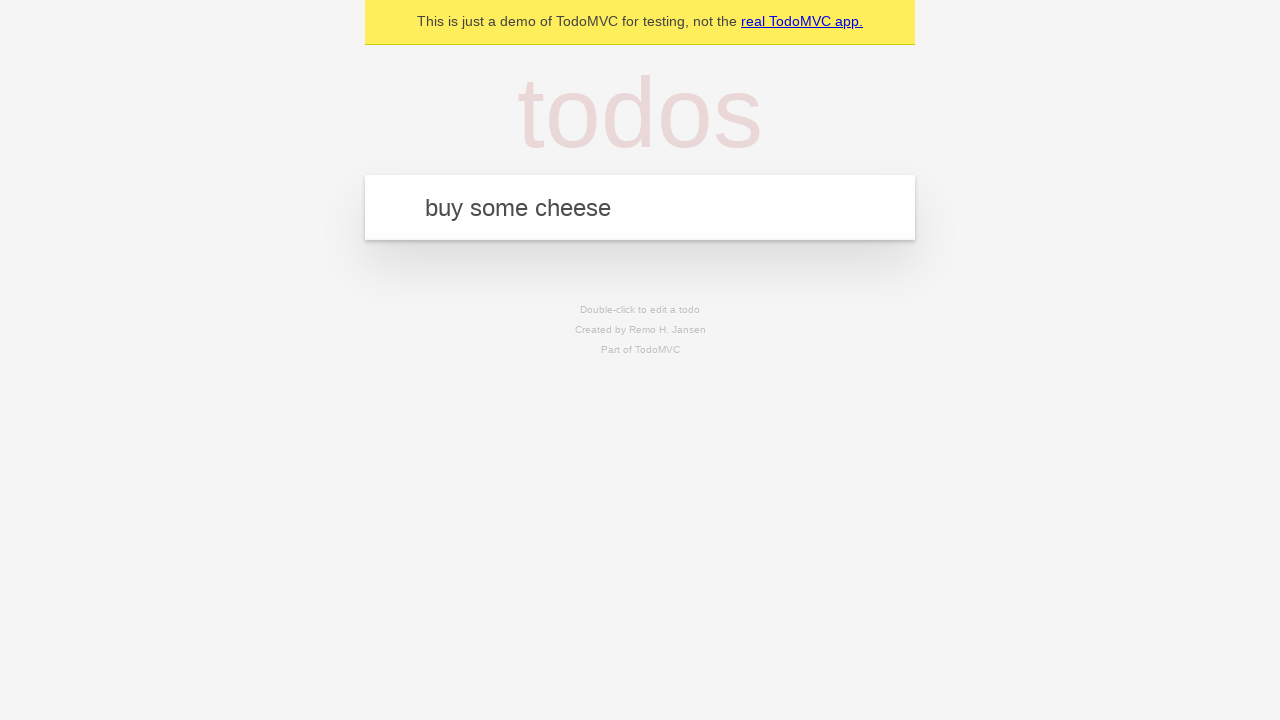

Pressed Enter to add first todo on internal:attr=[placeholder="What needs to be done?"i]
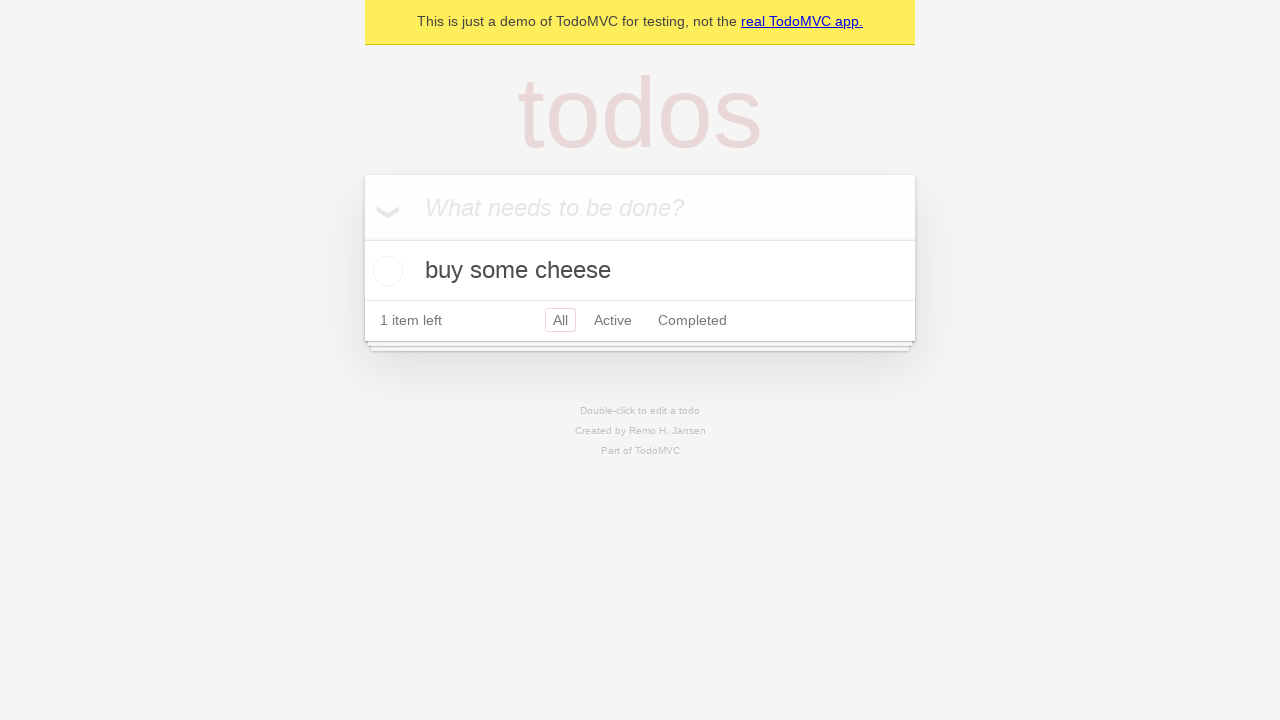

Filled input field with second todo 'feed the cat' on internal:attr=[placeholder="What needs to be done?"i]
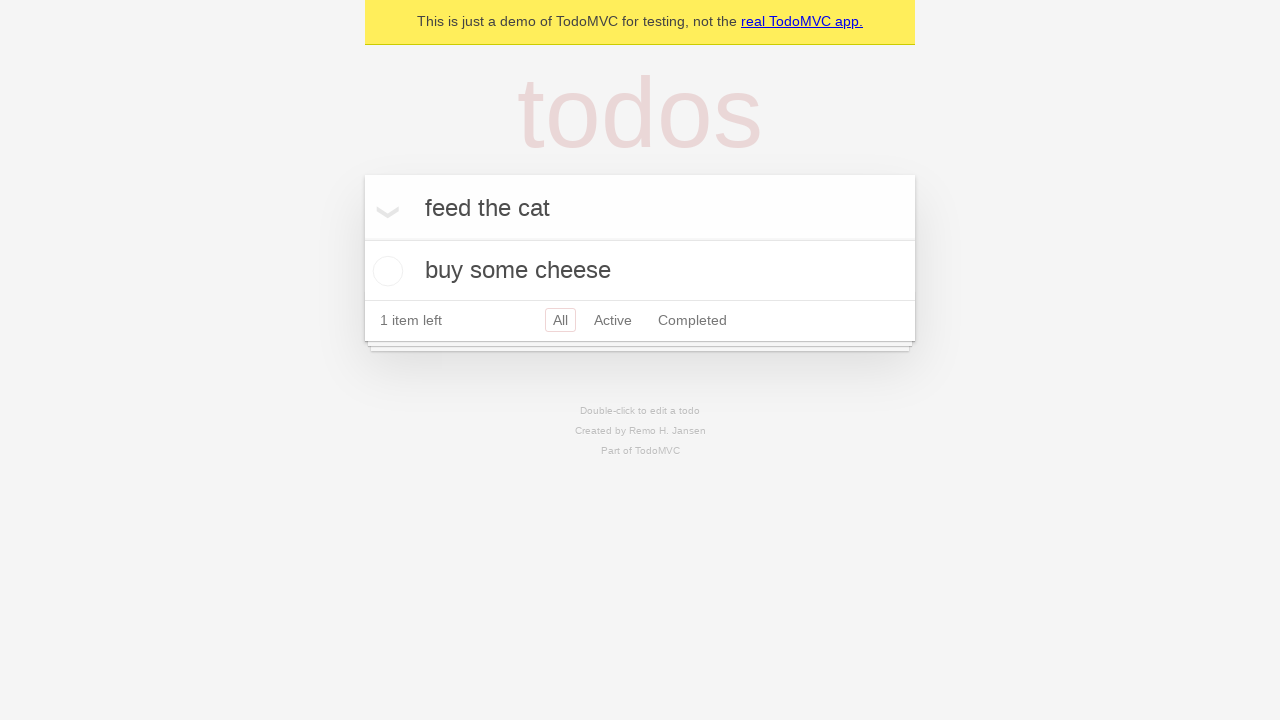

Pressed Enter to add second todo on internal:attr=[placeholder="What needs to be done?"i]
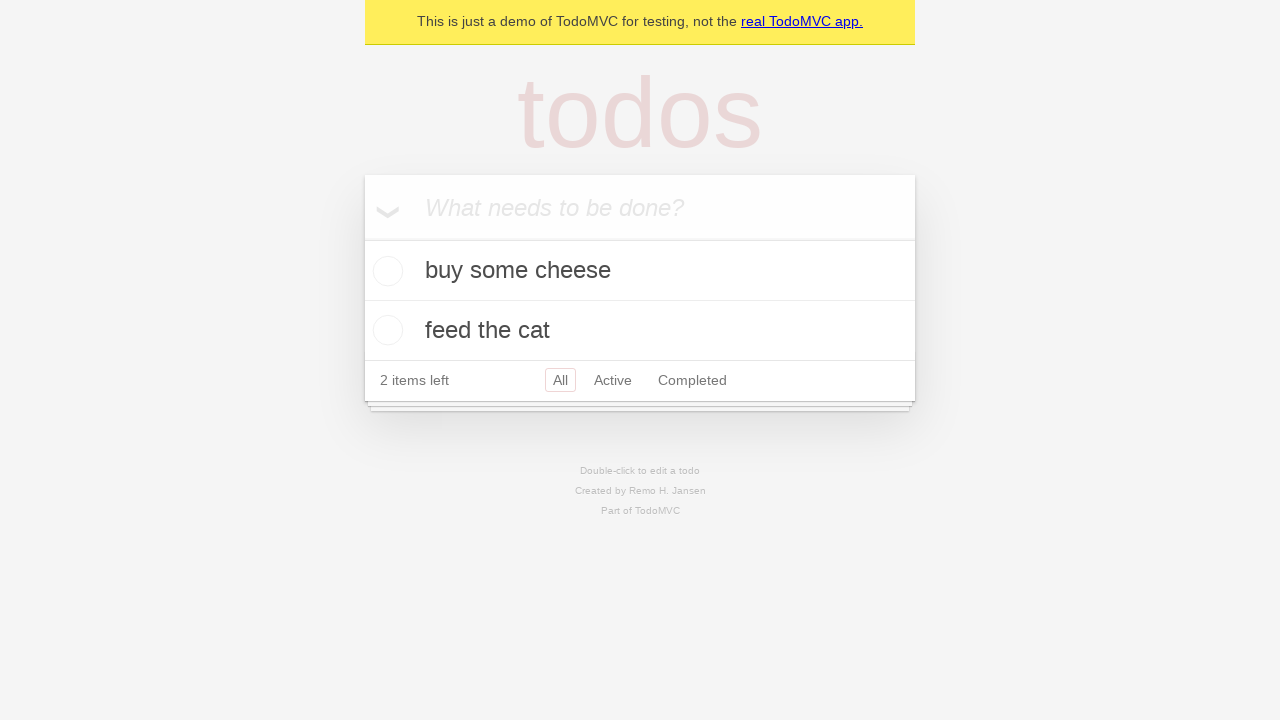

Filled input field with third todo 'book a doctors appointment' on internal:attr=[placeholder="What needs to be done?"i]
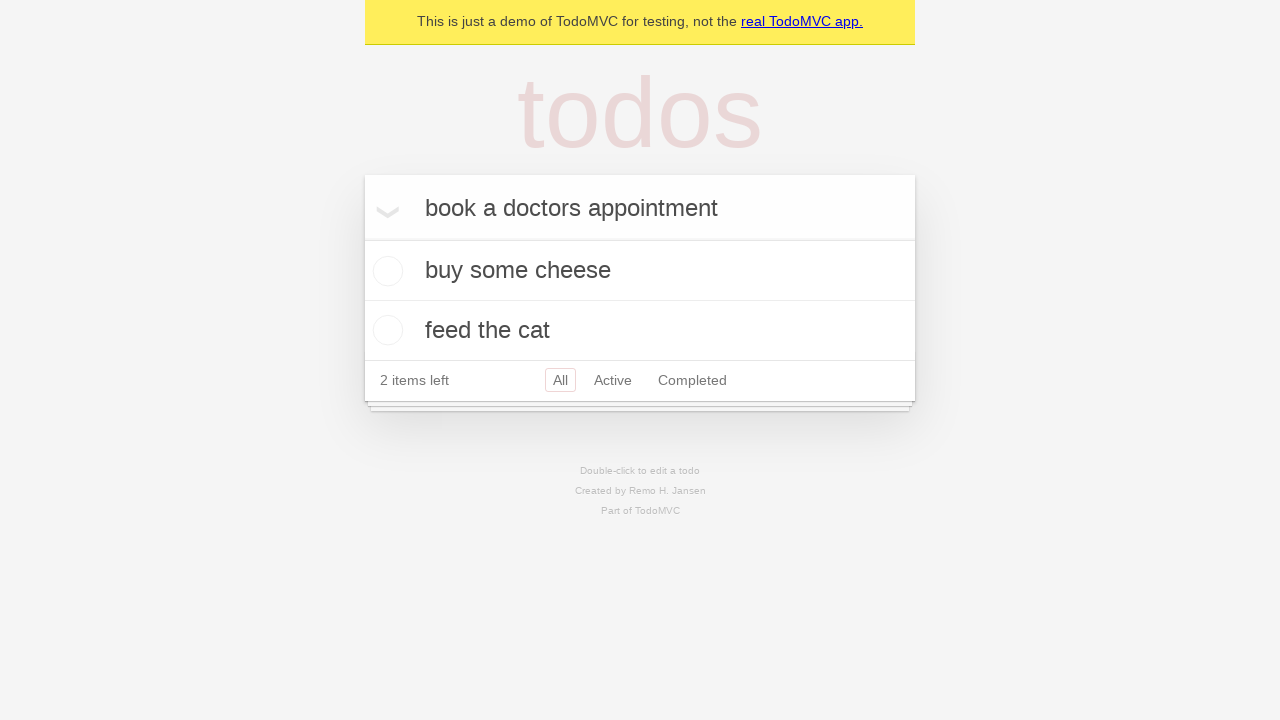

Pressed Enter to add third todo on internal:attr=[placeholder="What needs to be done?"i]
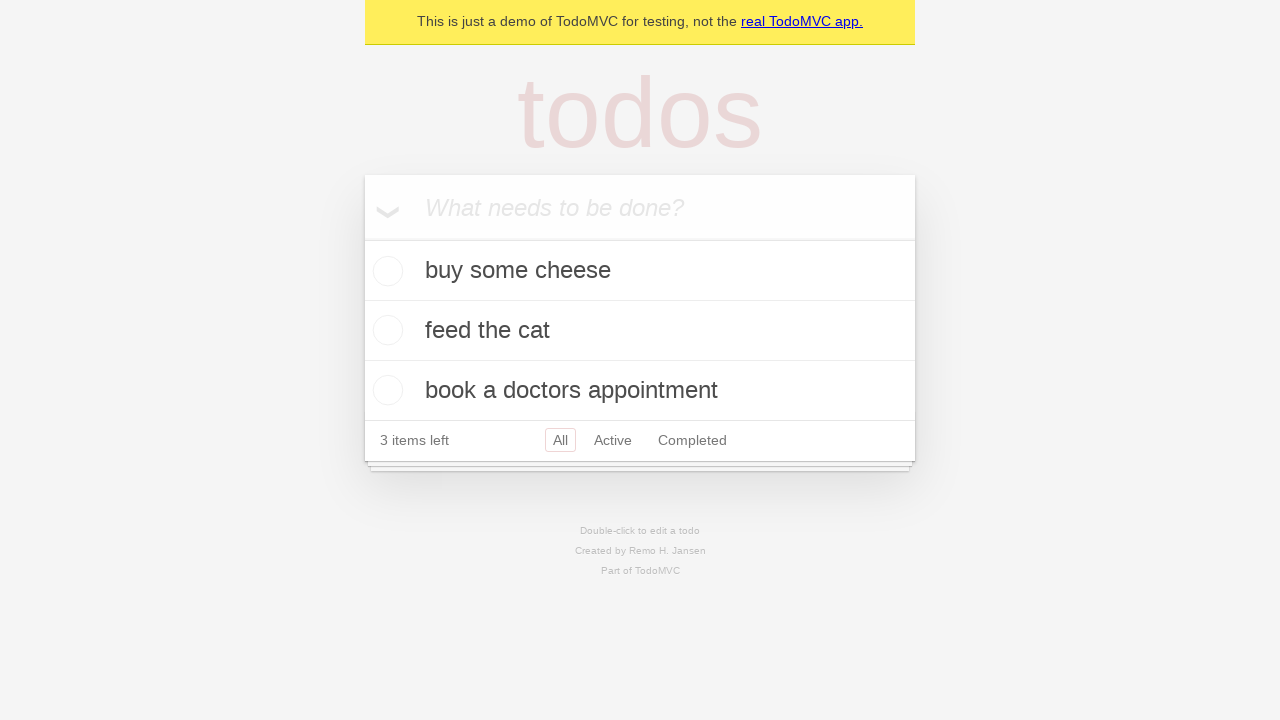

Checked toggle all button to mark all todos as complete at (362, 238) on internal:label="Mark all as complete"i
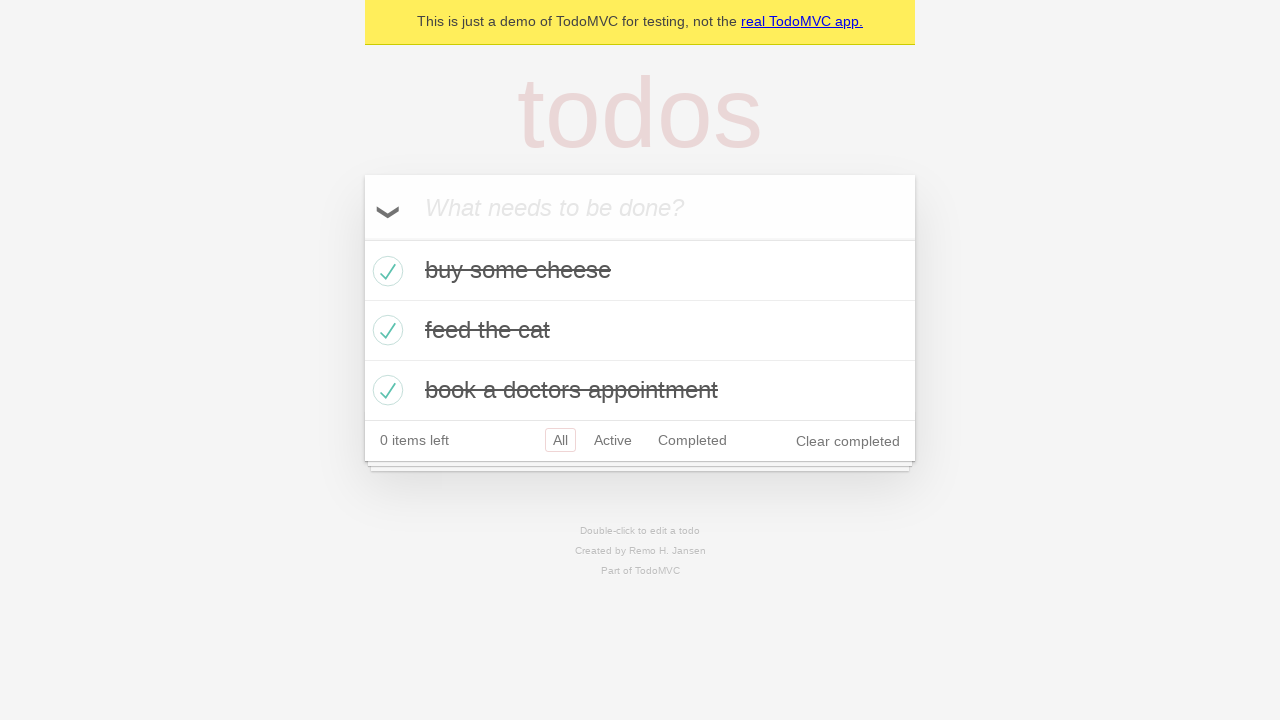

Unchecked toggle all button to clear complete state of all todos at (362, 238) on internal:label="Mark all as complete"i
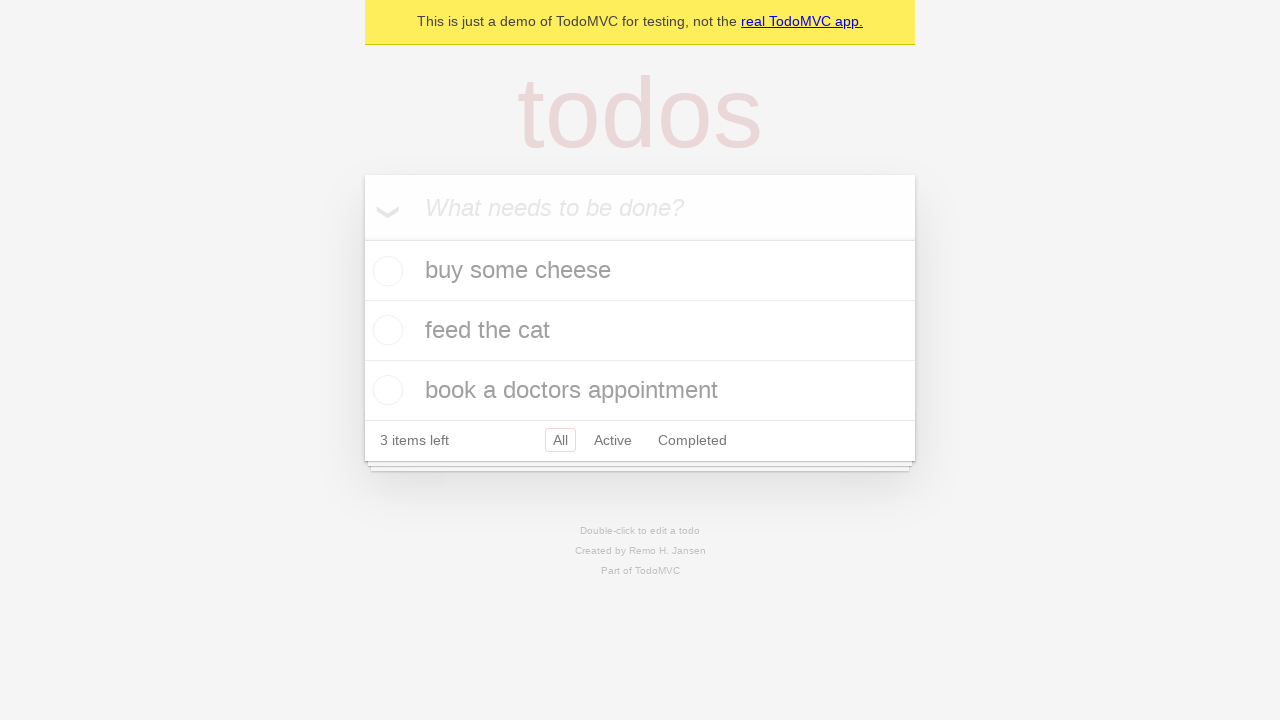

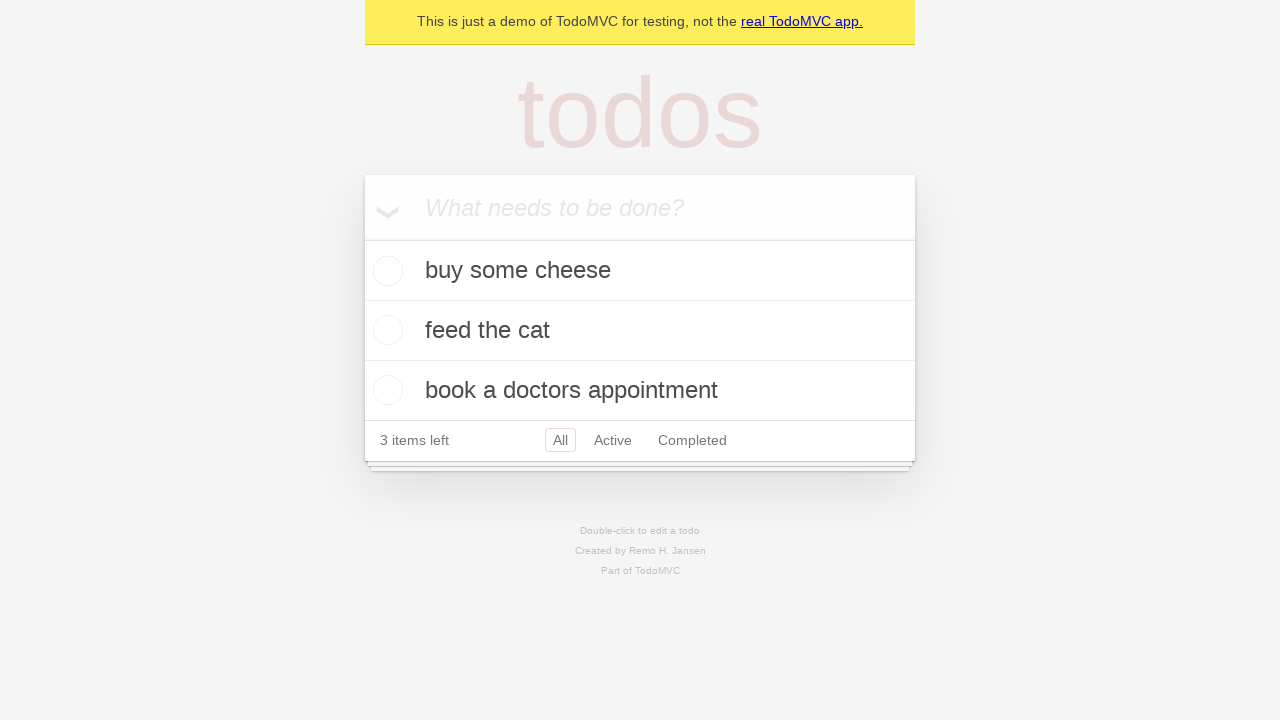